Tests the green and blue color loading functionality by waiting for the button to appear, clicking it, and waiting for the finish element to become visible

Starting URL: https://kristinek.github.io/site/examples/loading_color

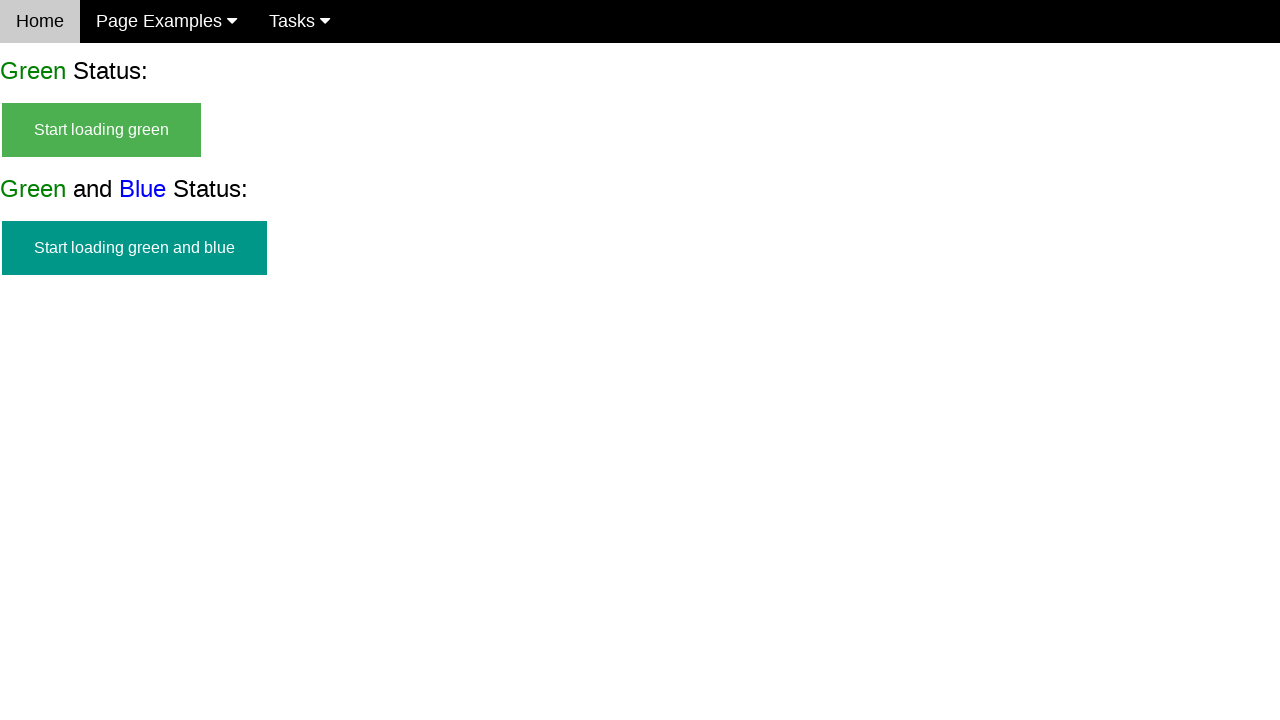

Waited for green and blue start button to become visible
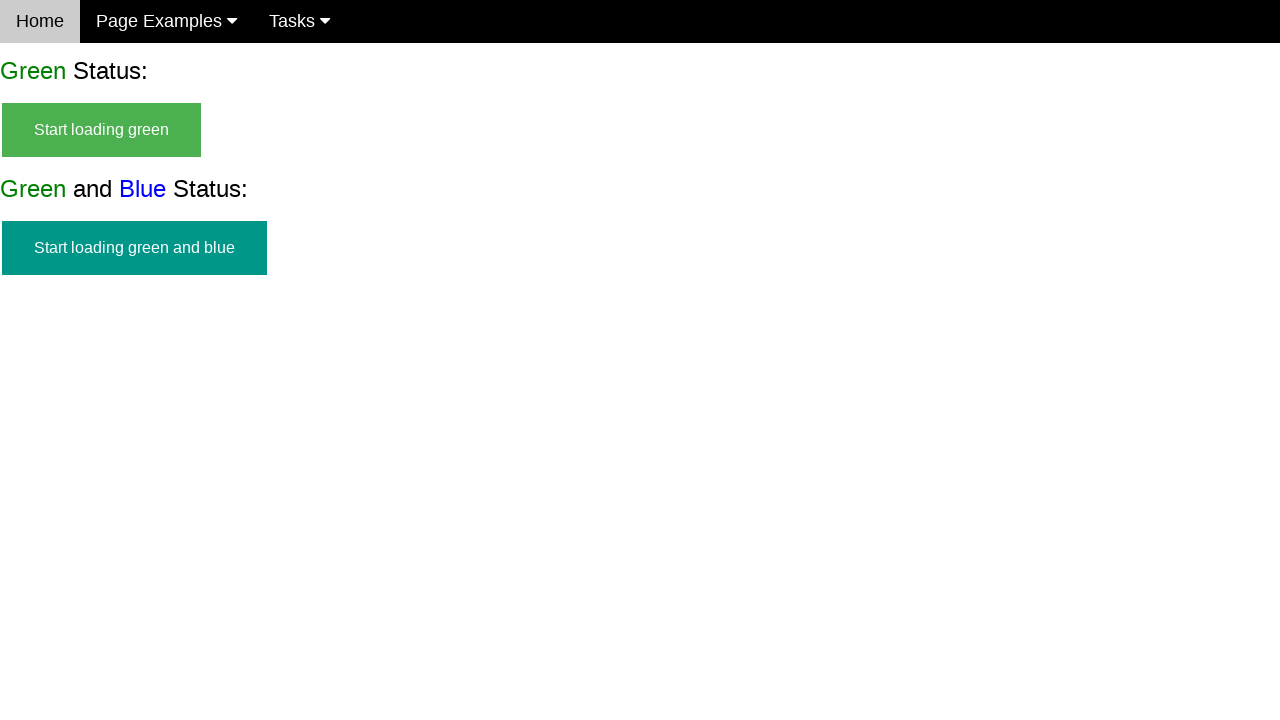

Clicked the green and blue start button at (134, 248) on #start_green_and_blue
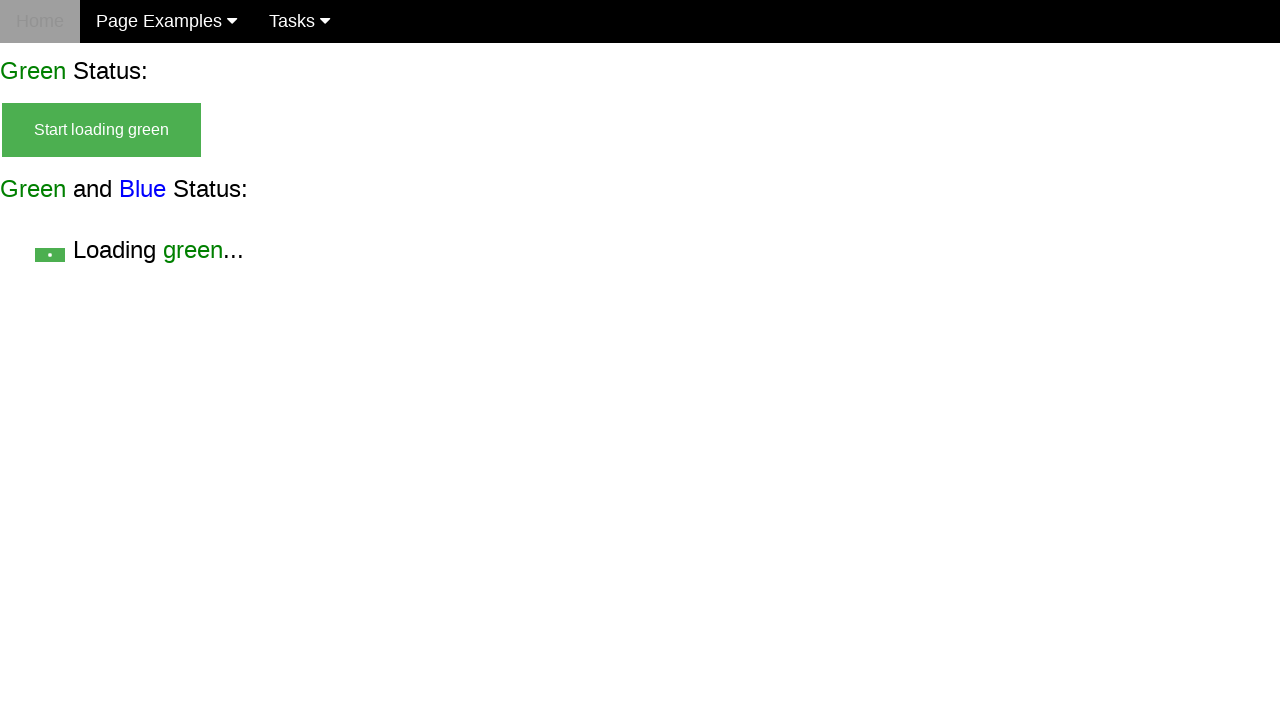

Waited for green and blue finish element to become visible
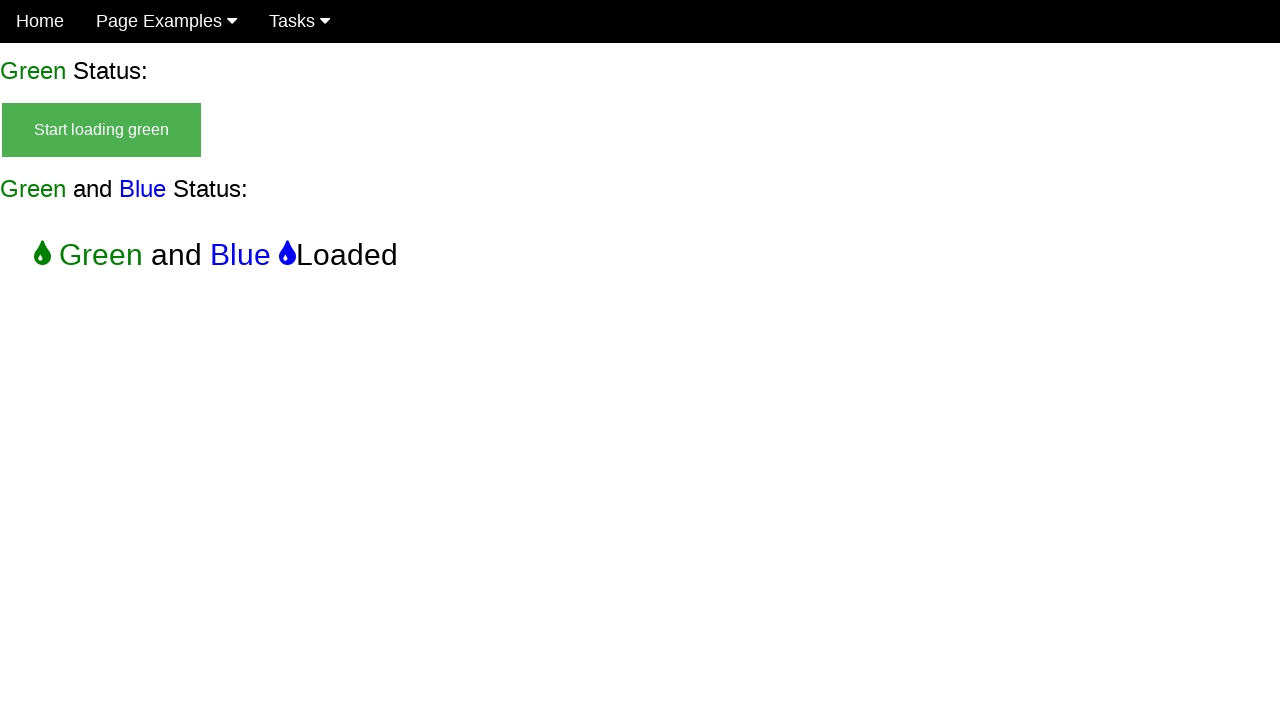

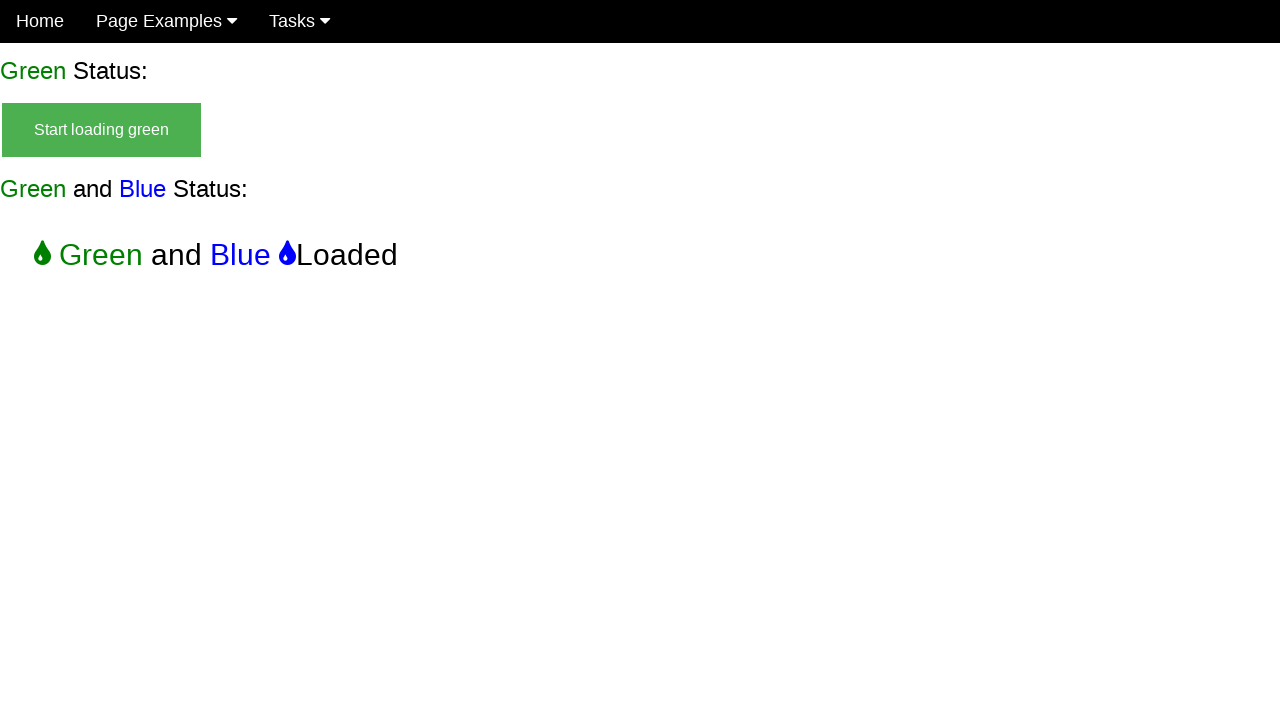